Tests a demo banking application by selecting a customer from a dropdown, logging in, making a deposit of 10000, and then making a withdrawal of 10000, verifying each transaction is successful.

Starting URL: https://www.globalsqa.com/angularJs-protractor/BankingProject/#/login

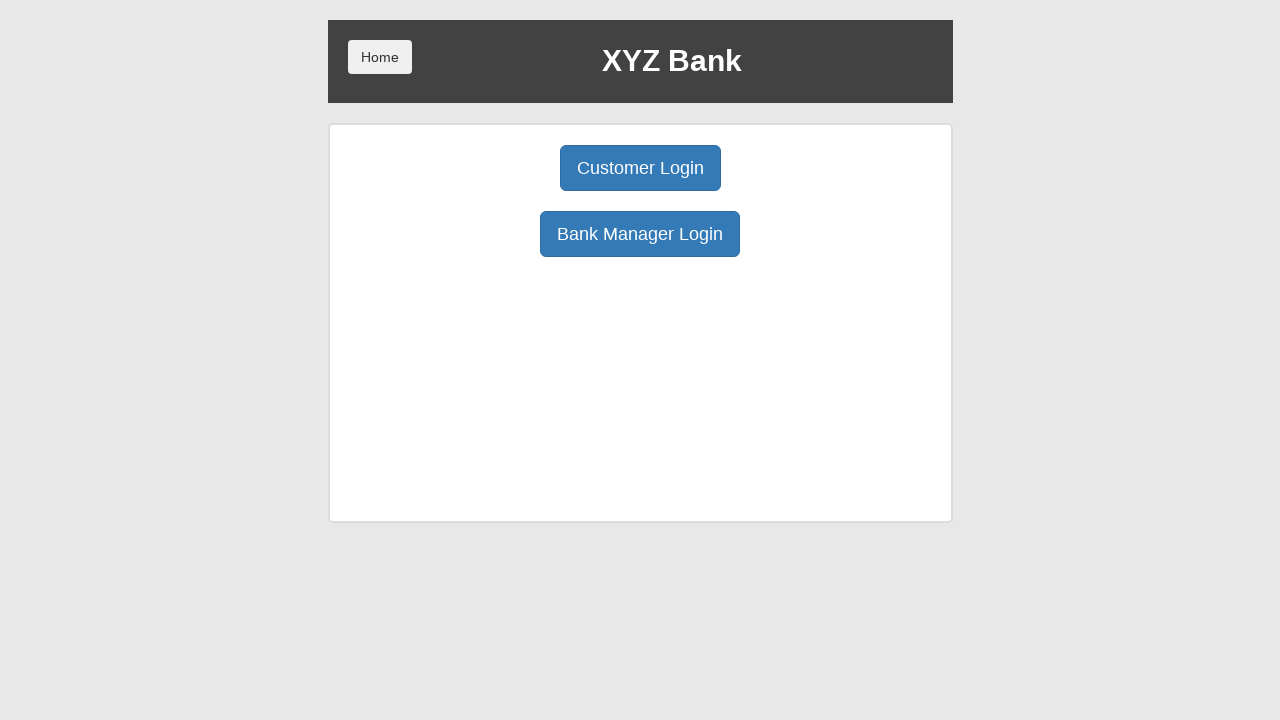

Clicked Customer Login button at (640, 168) on xpath=/html/body/div/div/div[2]/div/div[1]/div[1]/button
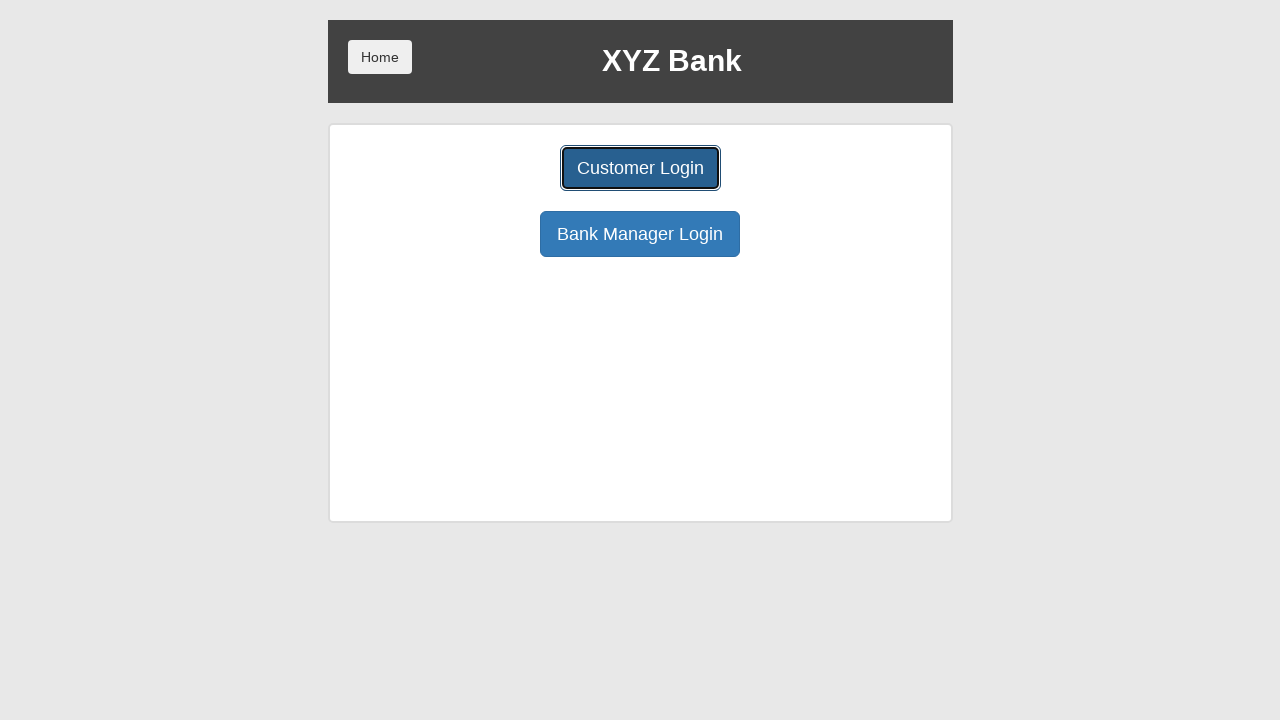

Waited 1 second for page load
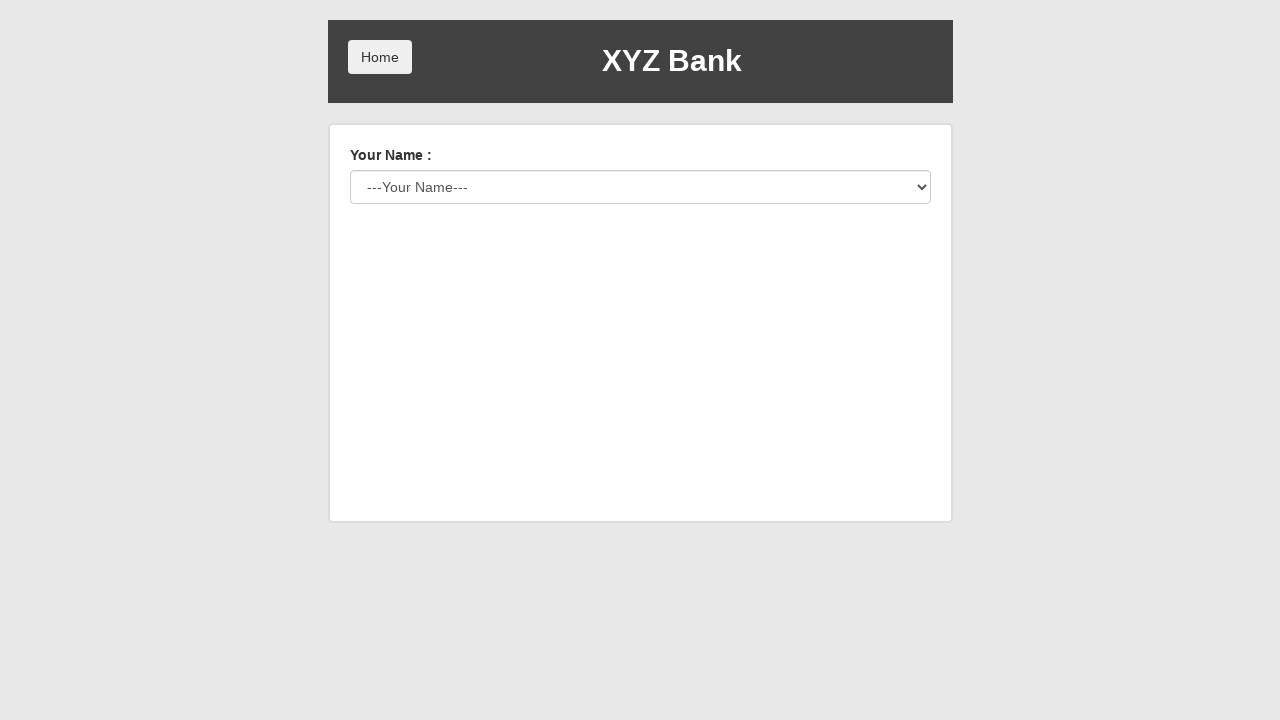

Selected Harry Potter from customer dropdown on select[name='userSelect']
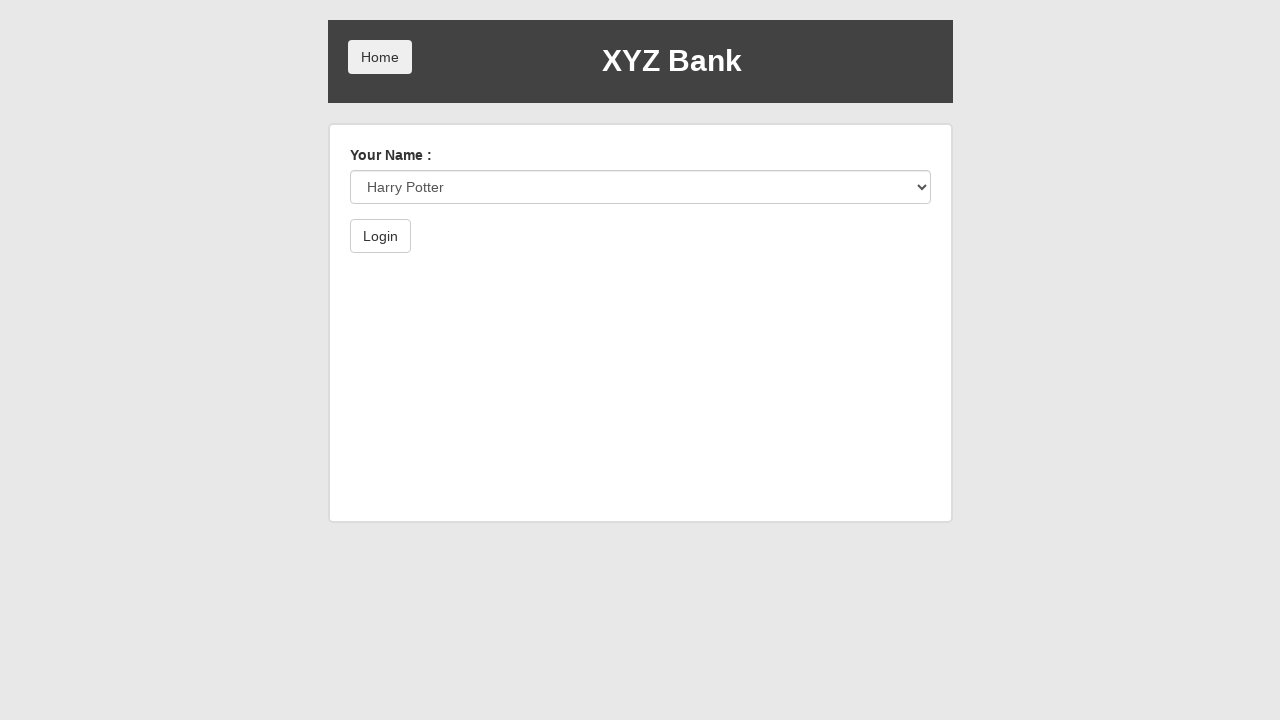

Clicked Login button to authenticate as Harry Potter at (380, 236) on xpath=/html/body/div/div/div[2]/div/form/button
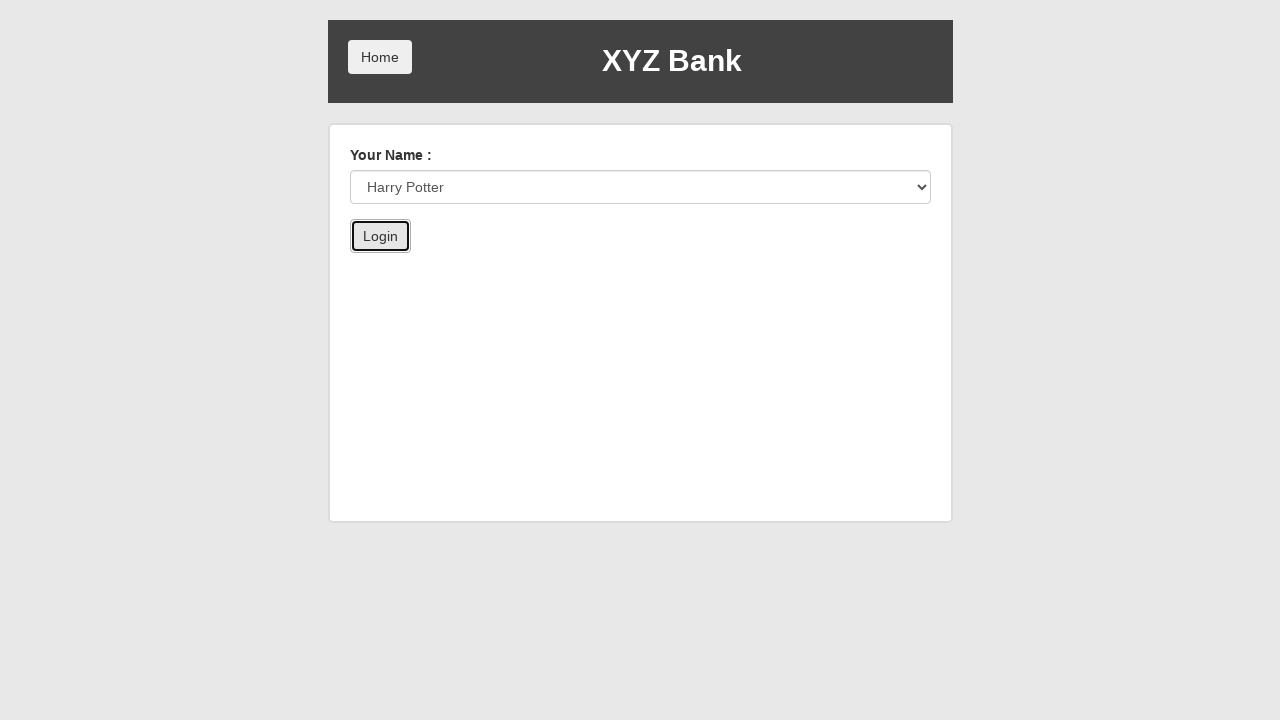

Waited 1 second for login to complete
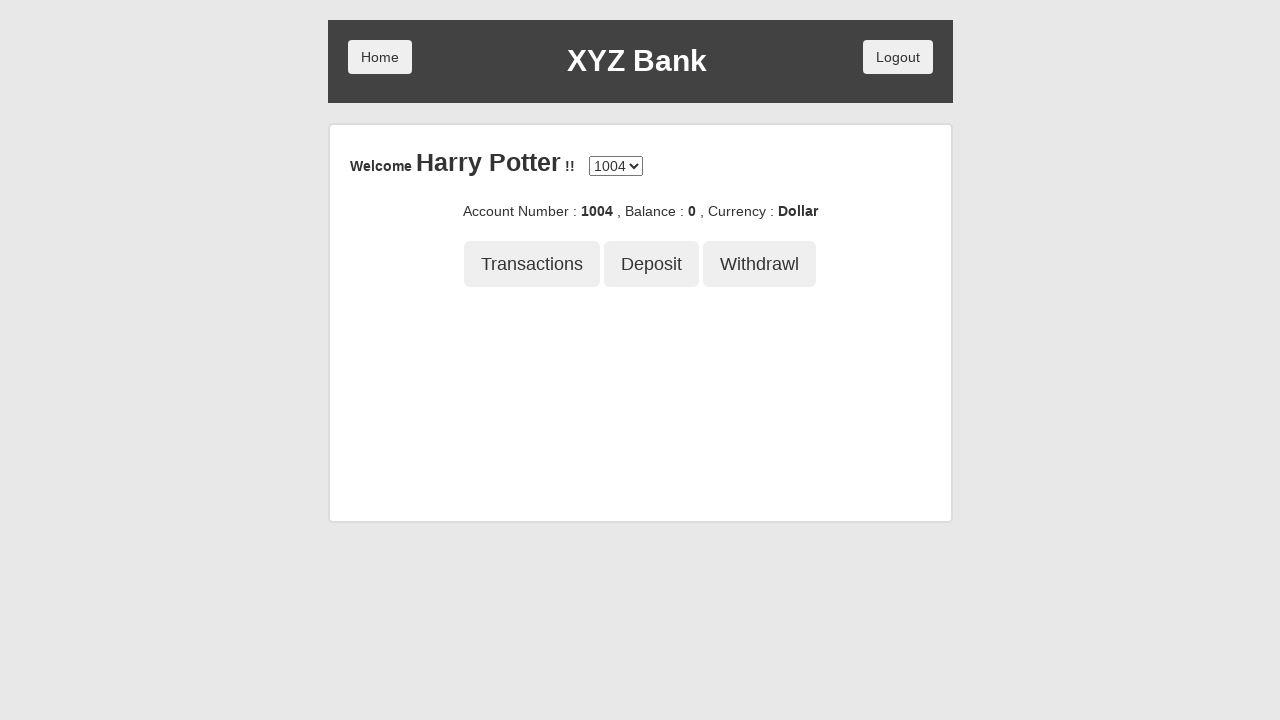

Retrieved customer name from page
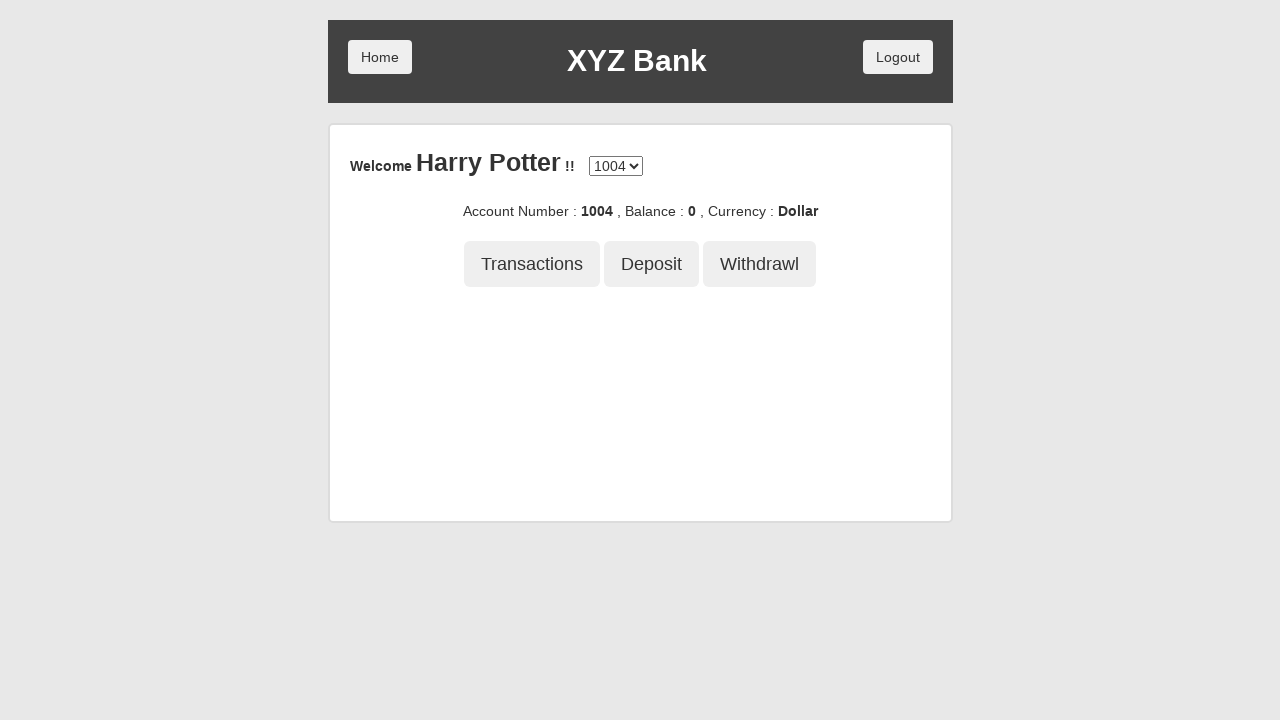

Verified customer name is Harry Potter
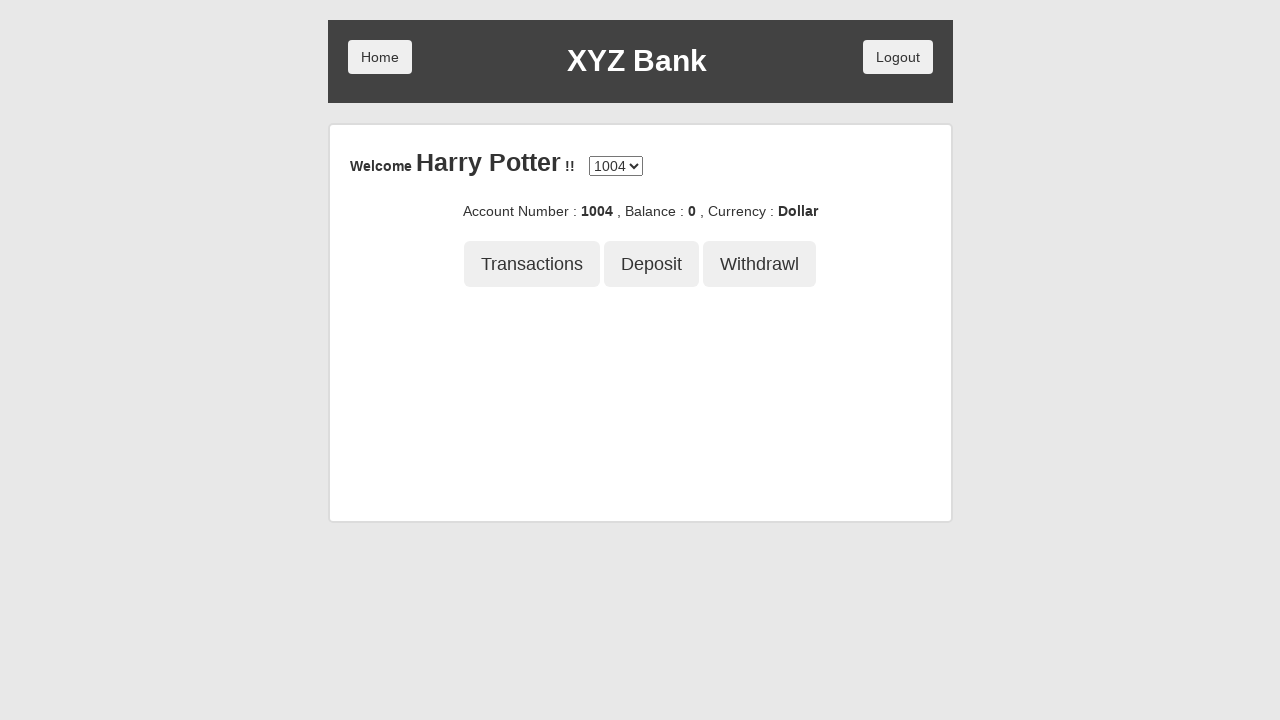

Clicked Deposit tab at (652, 264) on xpath=/html/body/div/div/div[2]/div/div[3]/button[2]
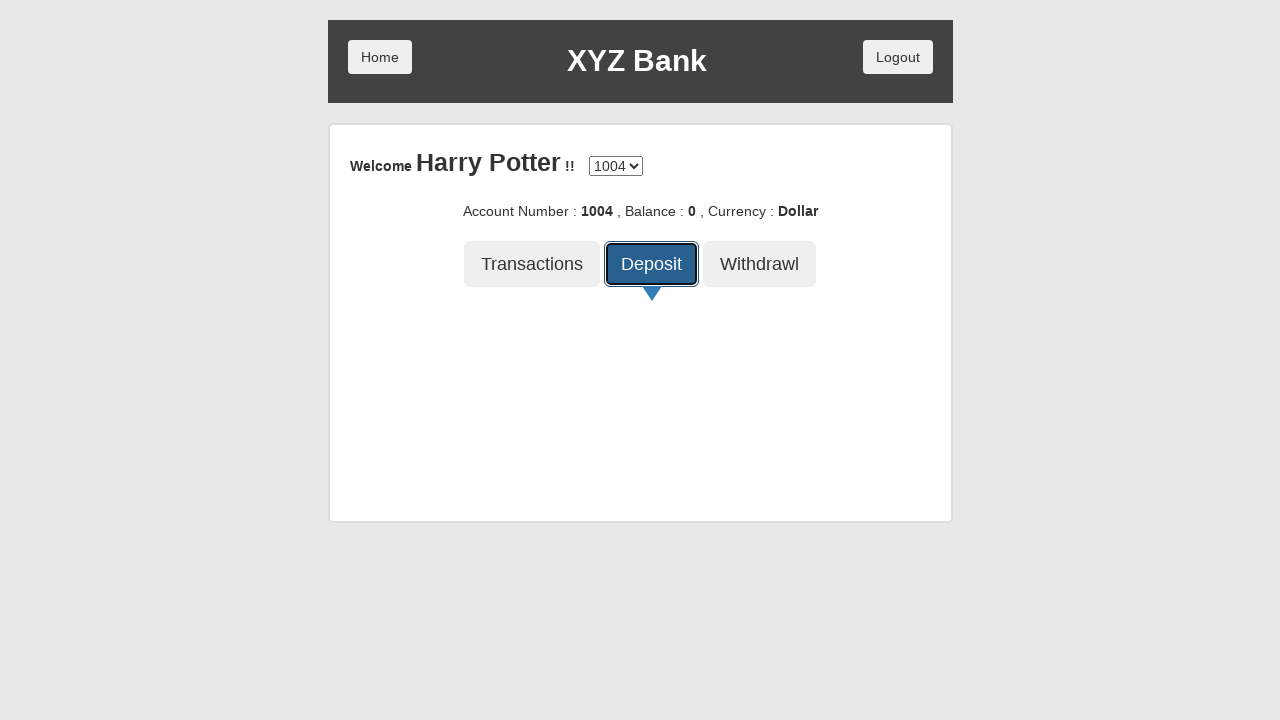

Waited 1 second for Deposit tab to load
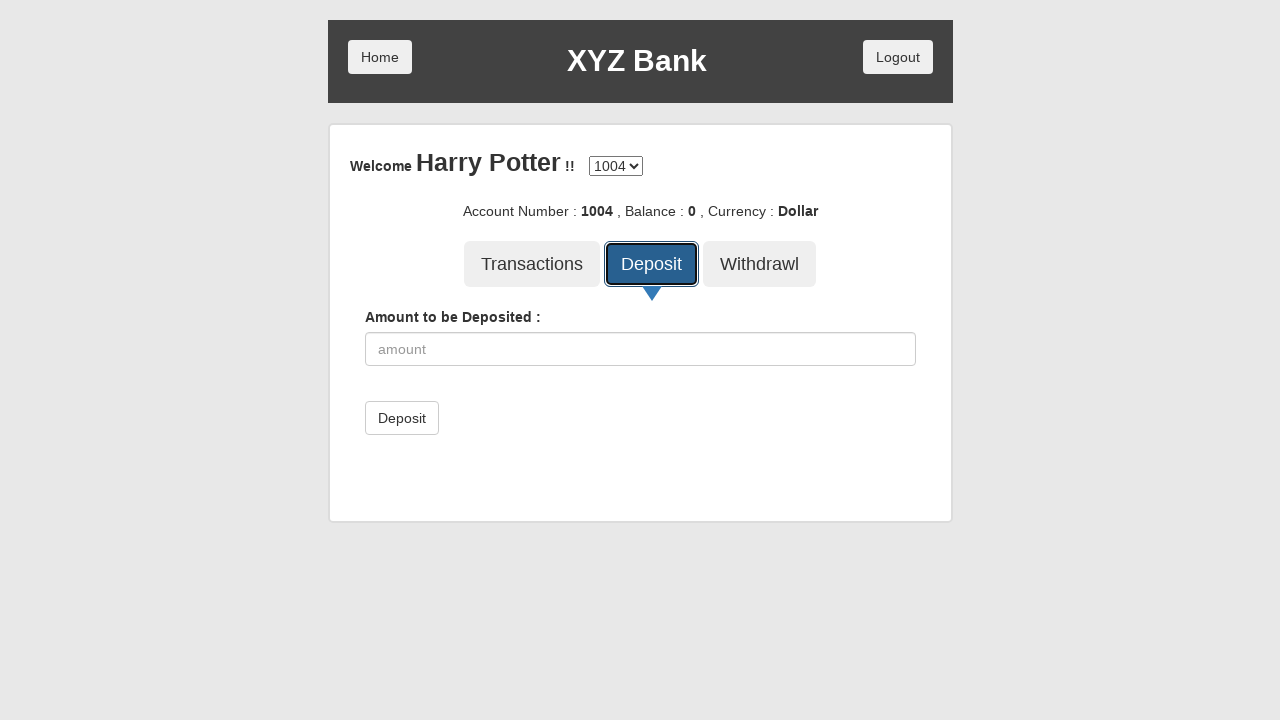

Entered deposit amount of 10000 on xpath=/html/body/div/div/div[2]/div/div[4]/div/form/div/input
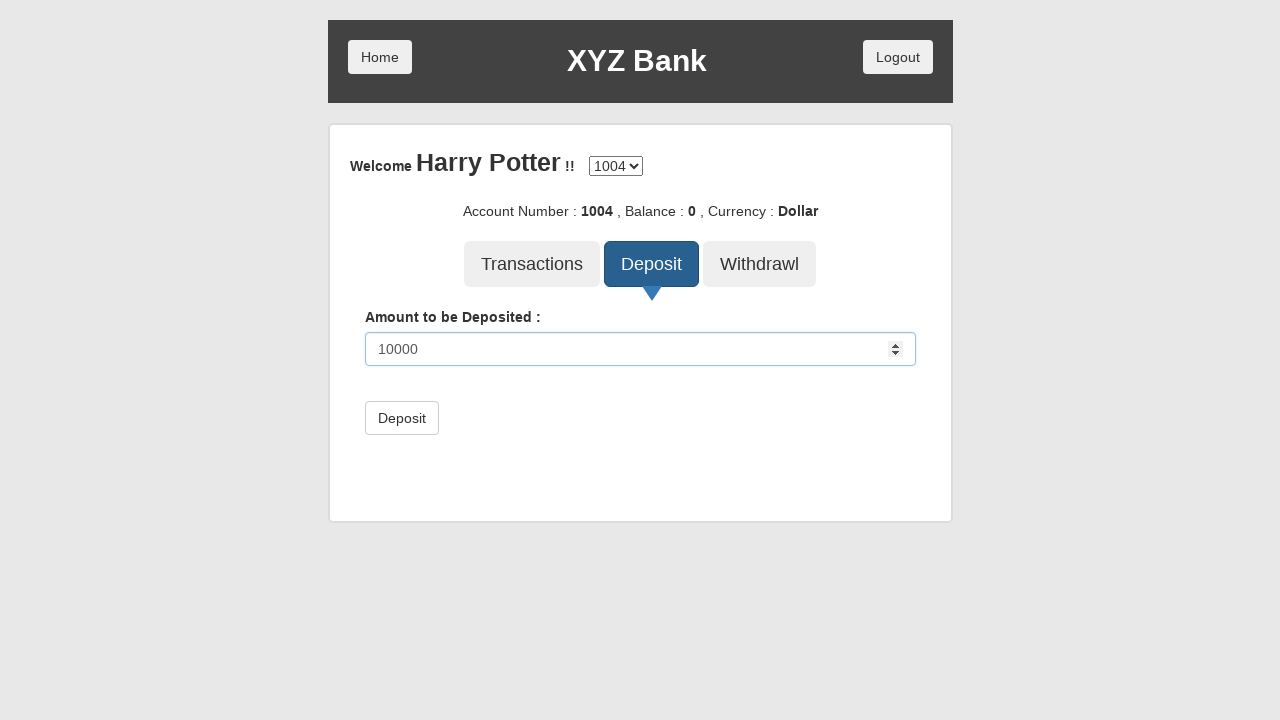

Clicked Deposit button to submit deposit transaction at (402, 418) on xpath=/html/body/div/div/div[2]/div/div[4]/div/form/button
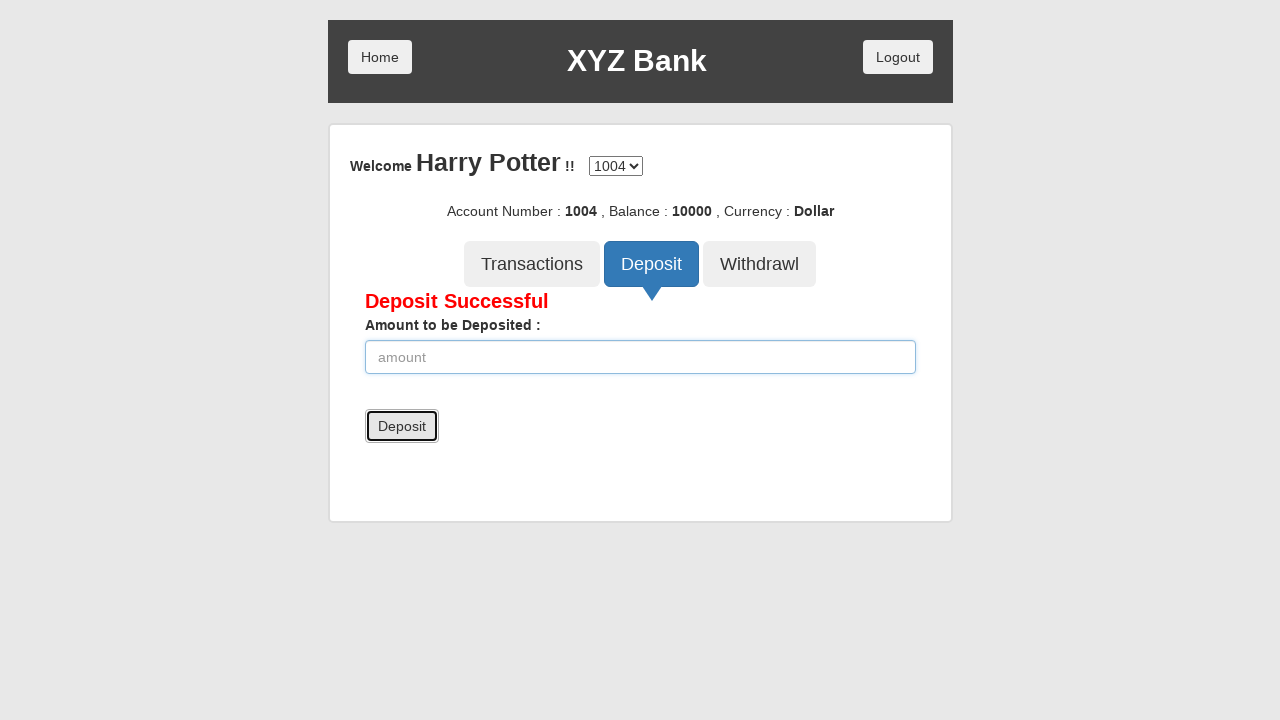

Waited 1 second for deposit to process
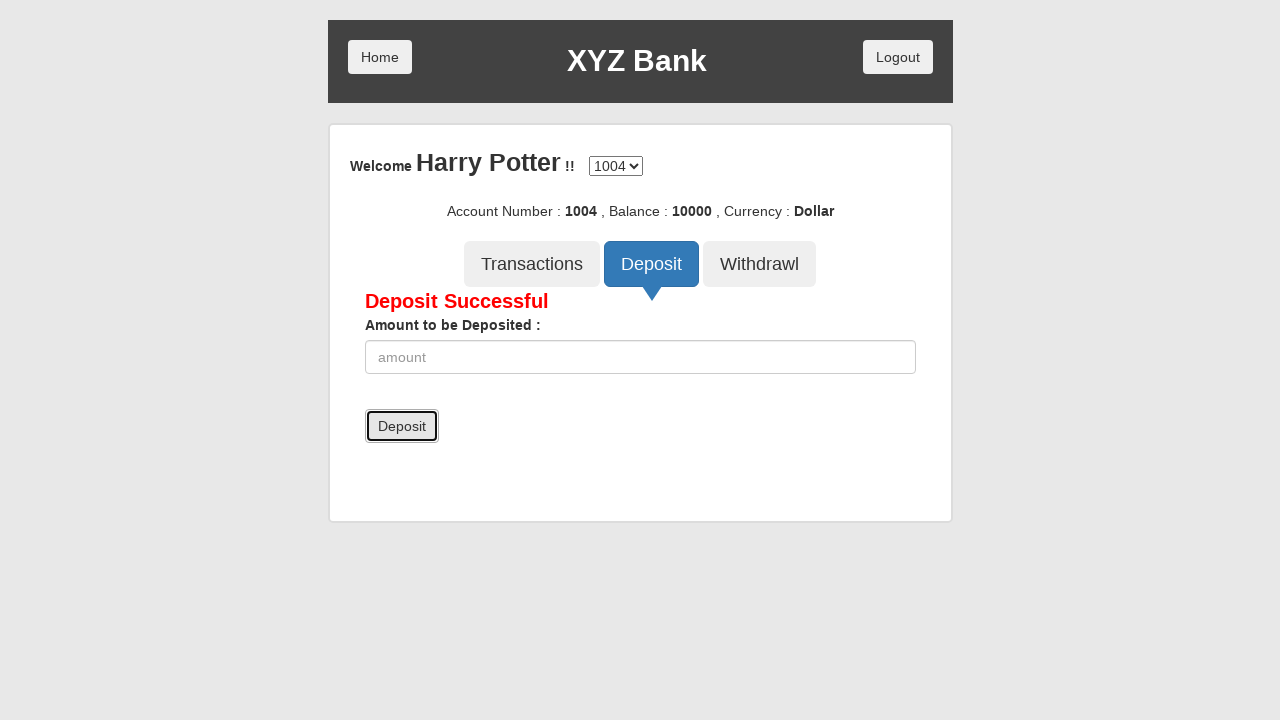

Verified deposit success message appeared
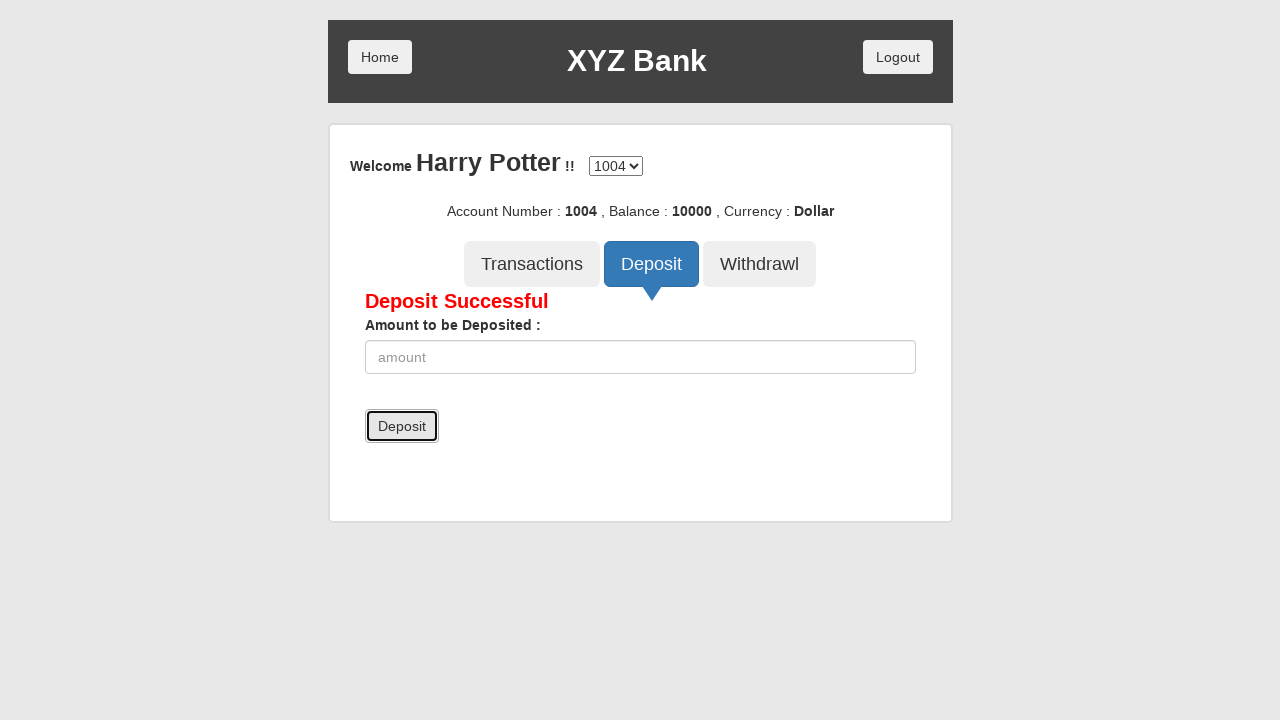

Clicked Withdrawal tab at (760, 264) on xpath=/html/body/div/div/div[2]/div/div[3]/button[3]
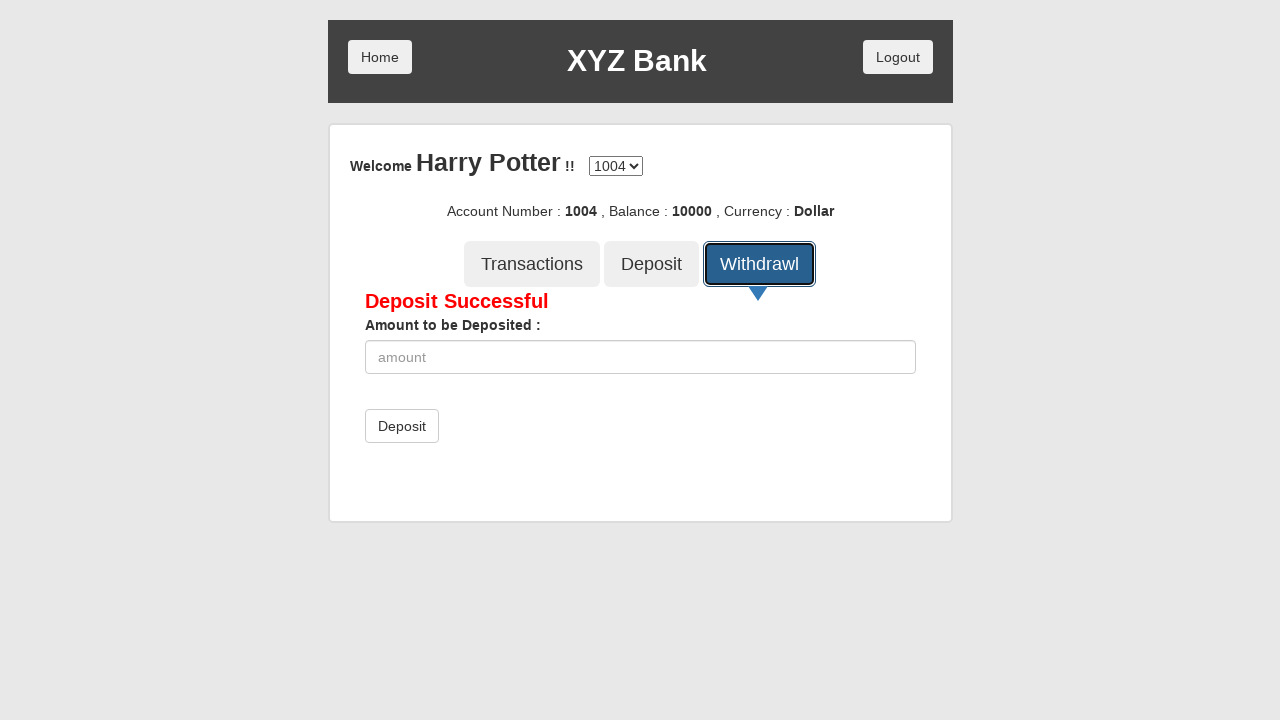

Waited 1 second for Withdrawal tab to load
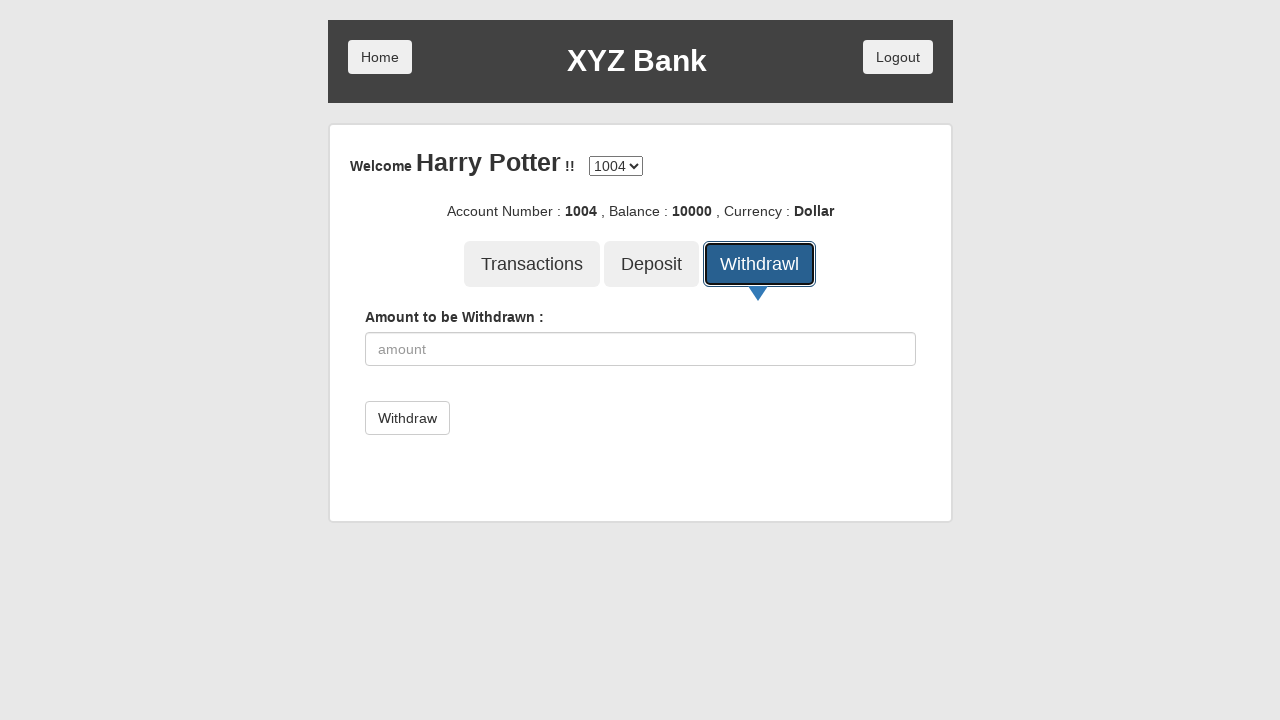

Entered withdrawal amount of 10000 on xpath=/html/body/div/div/div[2]/div/div[4]/div/form/div/input
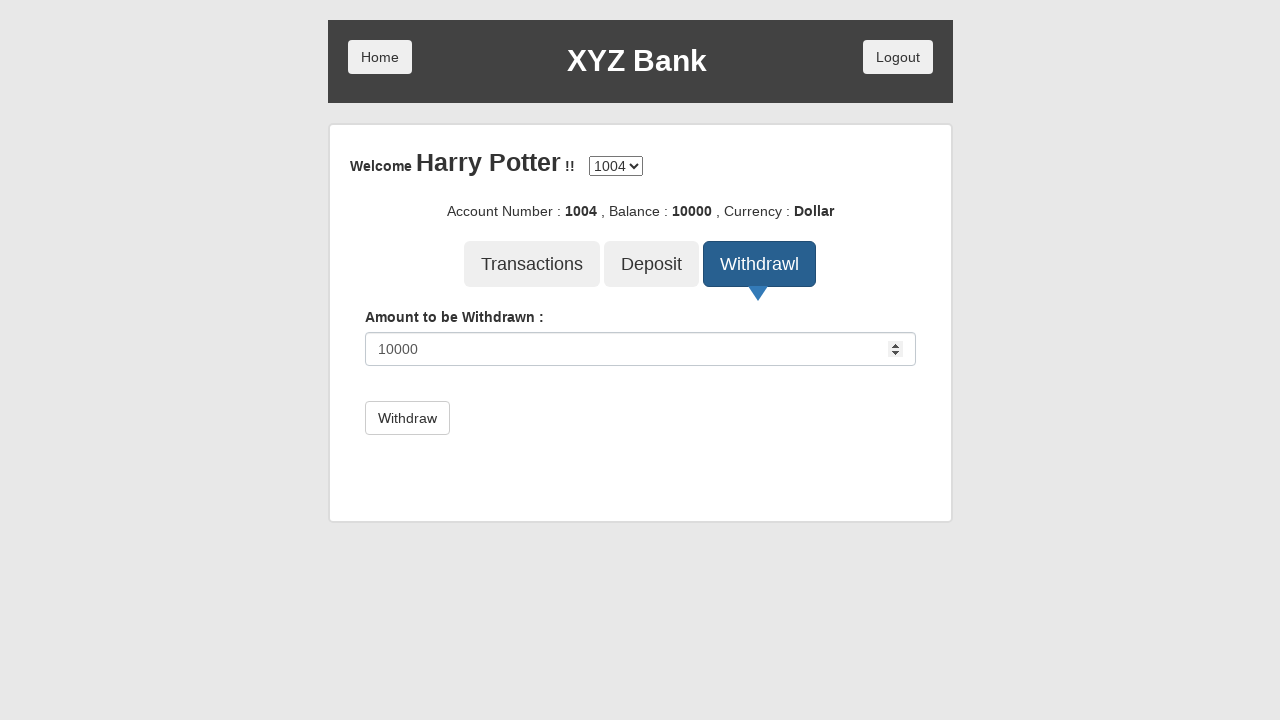

Clicked Withdraw button to submit withdrawal transaction at (407, 418) on xpath=/html/body/div/div/div[2]/div/div[4]/div/form/button
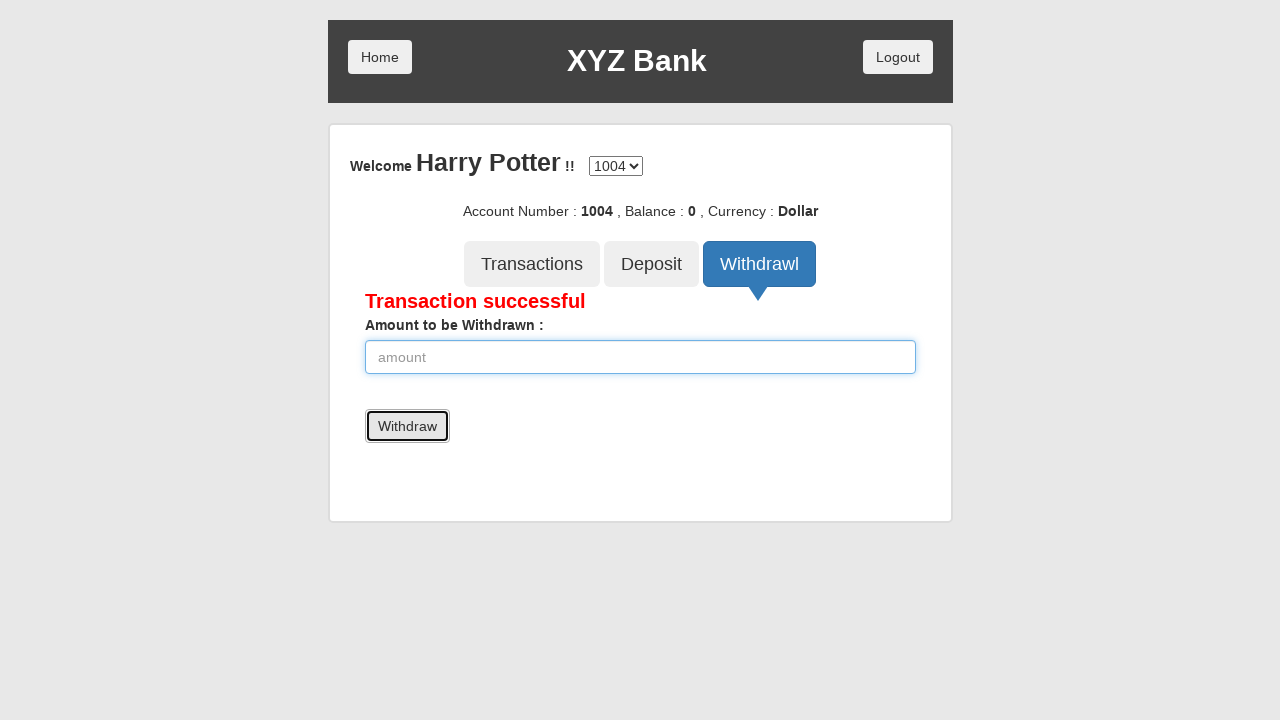

Waited 1 second for withdrawal to process
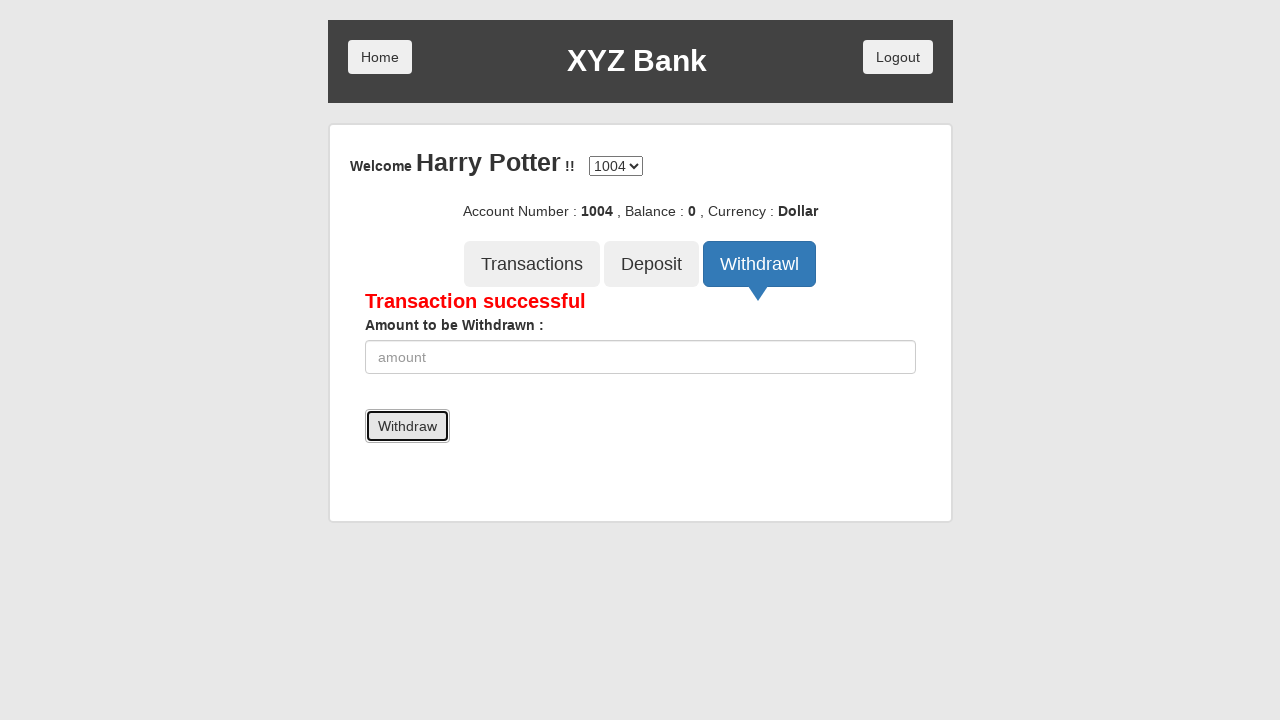

Verified withdrawal success message appeared
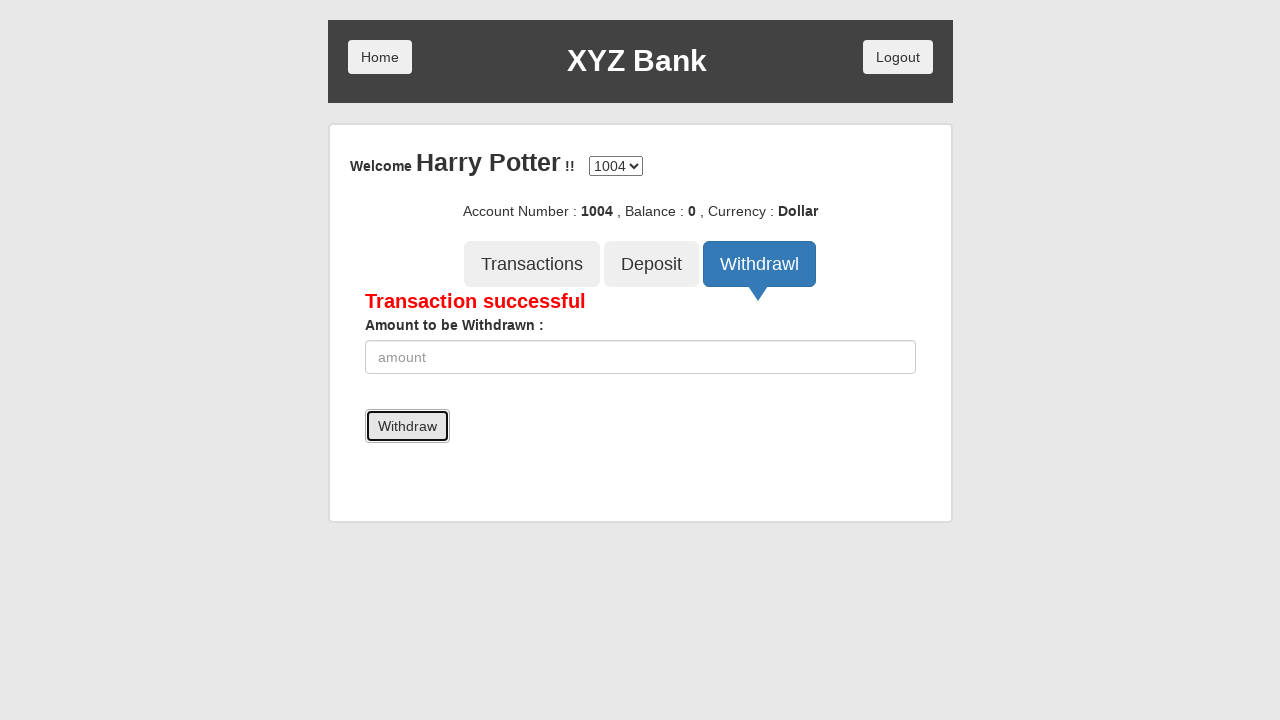

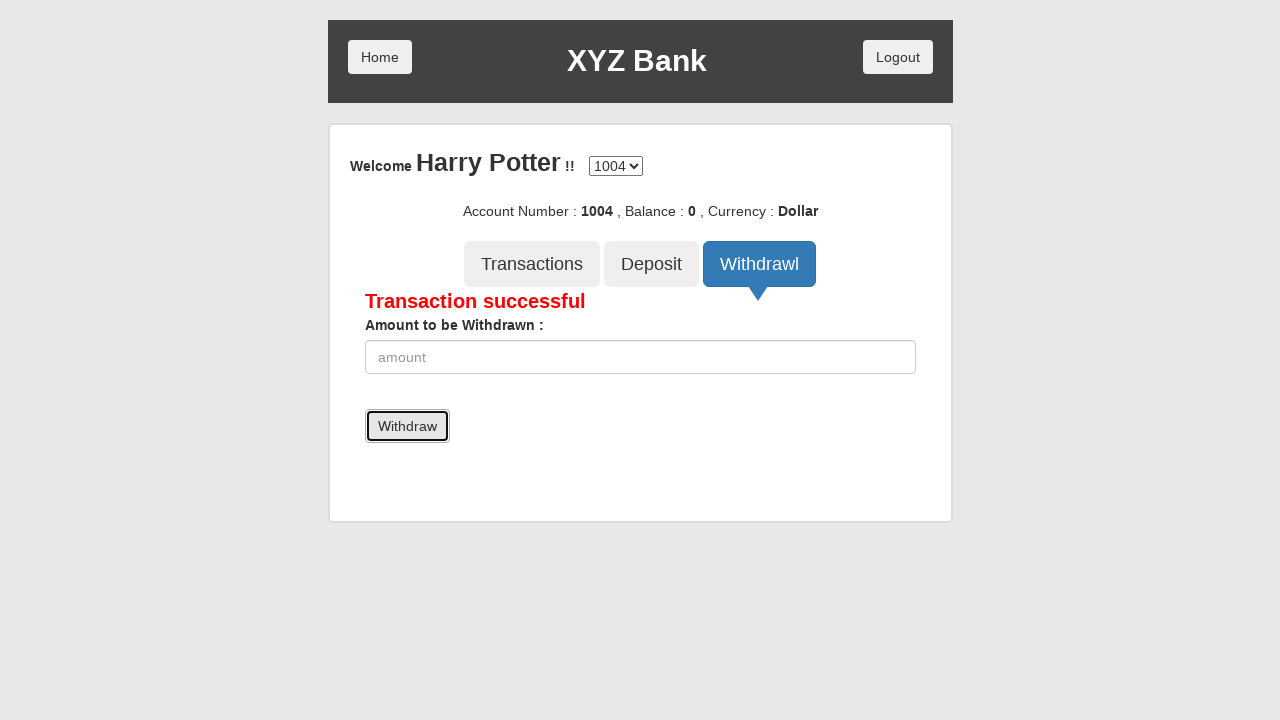